Tests that clicking the login button without credentials keeps the user on the same URL

Starting URL: https://demoqa.com/login

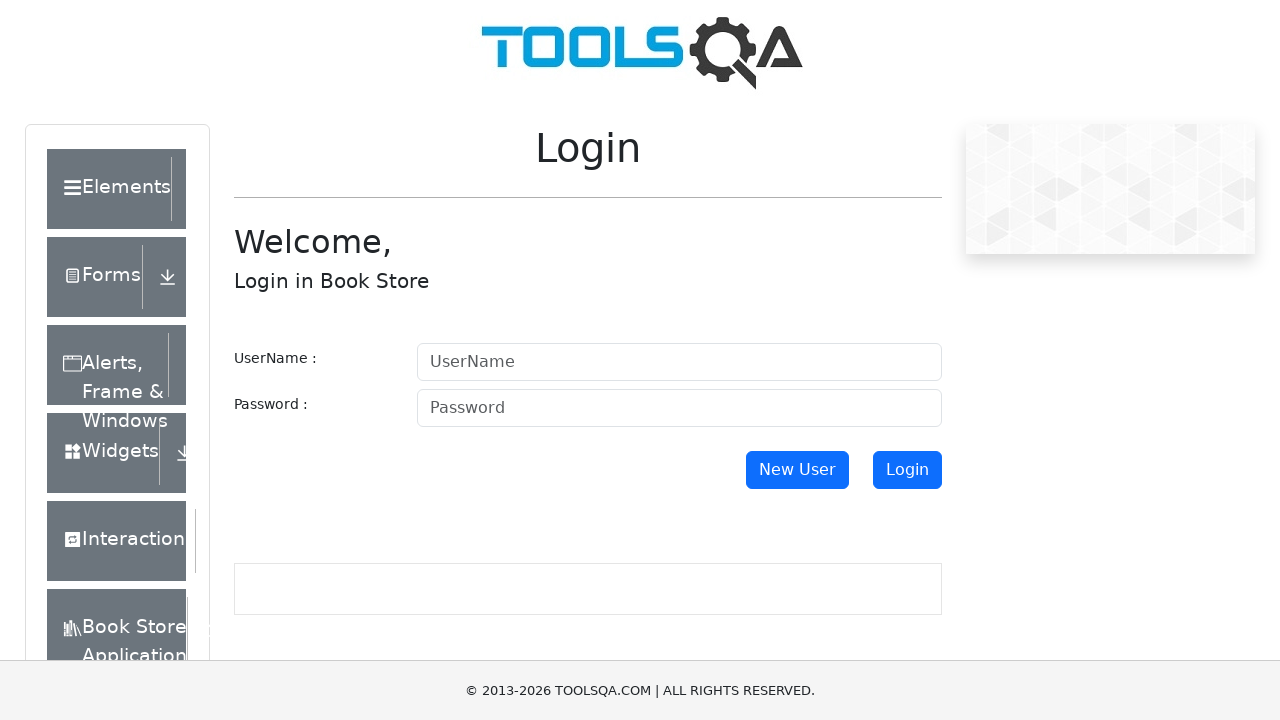

Clicked login button without entering credentials at (907, 470) on #login
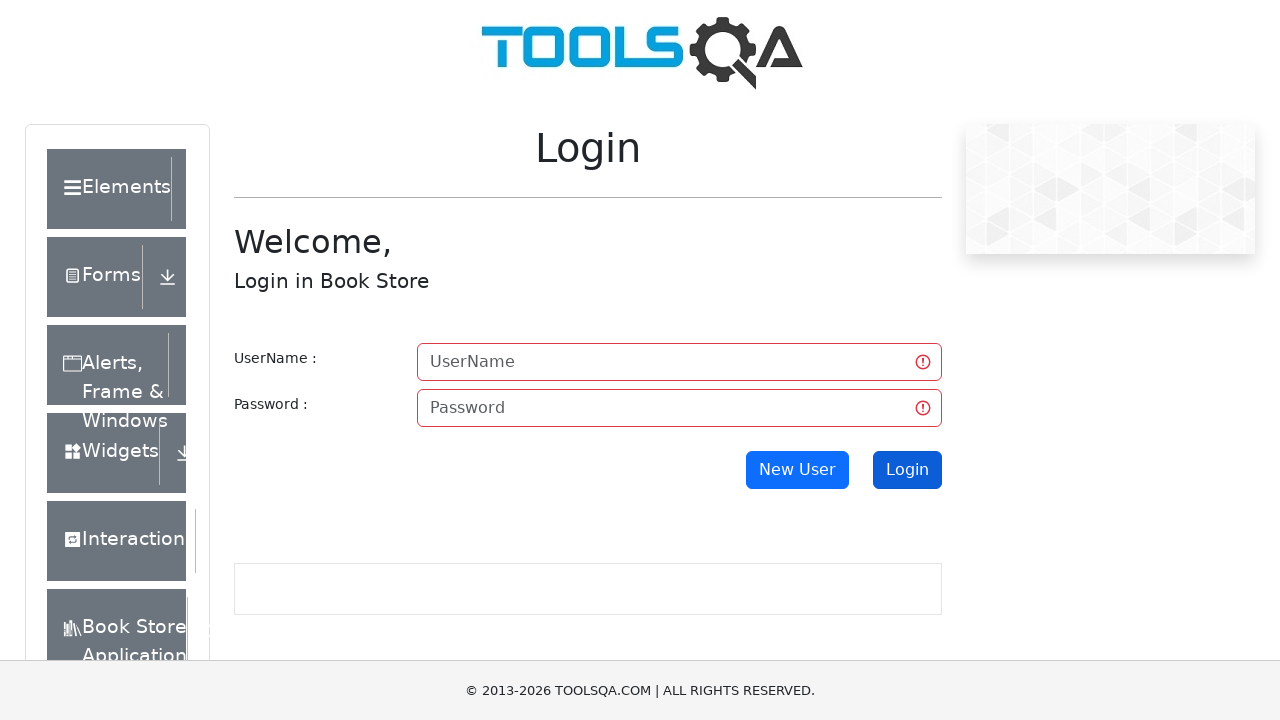

Verified URL remained at https://demoqa.com/login after login attempt
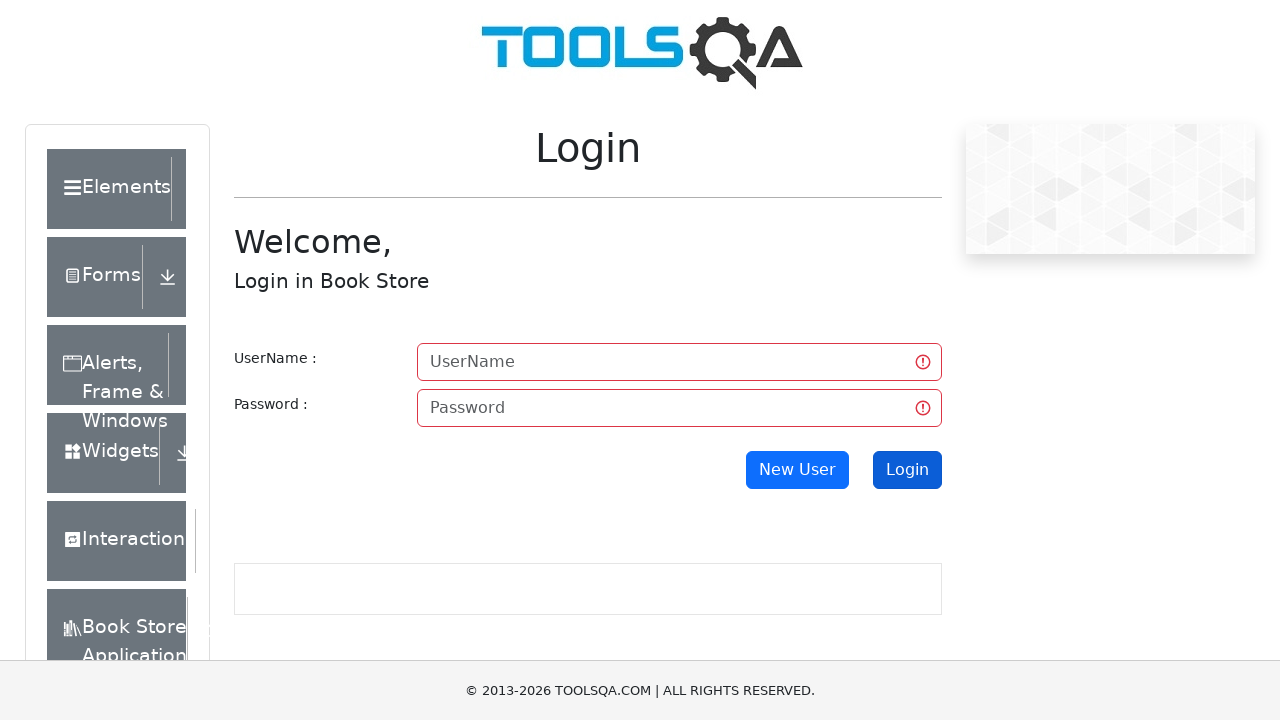

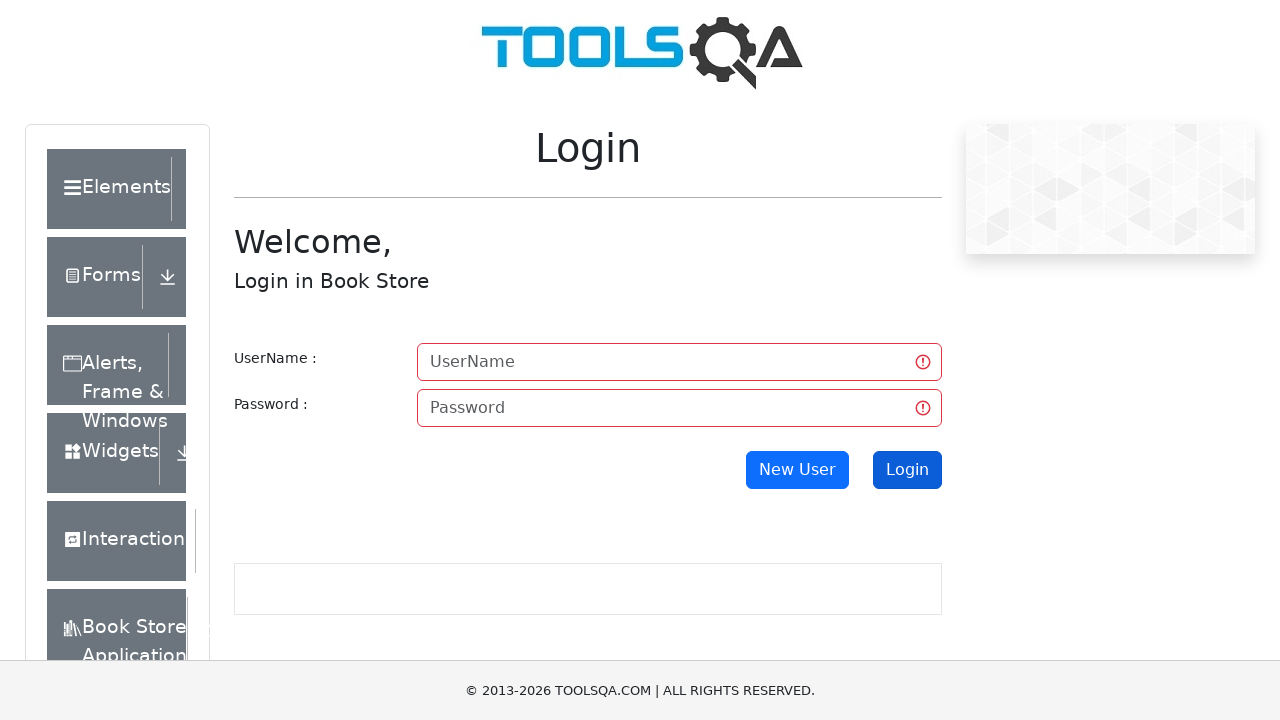